Tests button interaction functionality by performing a double-click on a double-click button and a right-click (context click) on a right-click button on the DemoQA buttons page.

Starting URL: https://demoqa.com/buttons

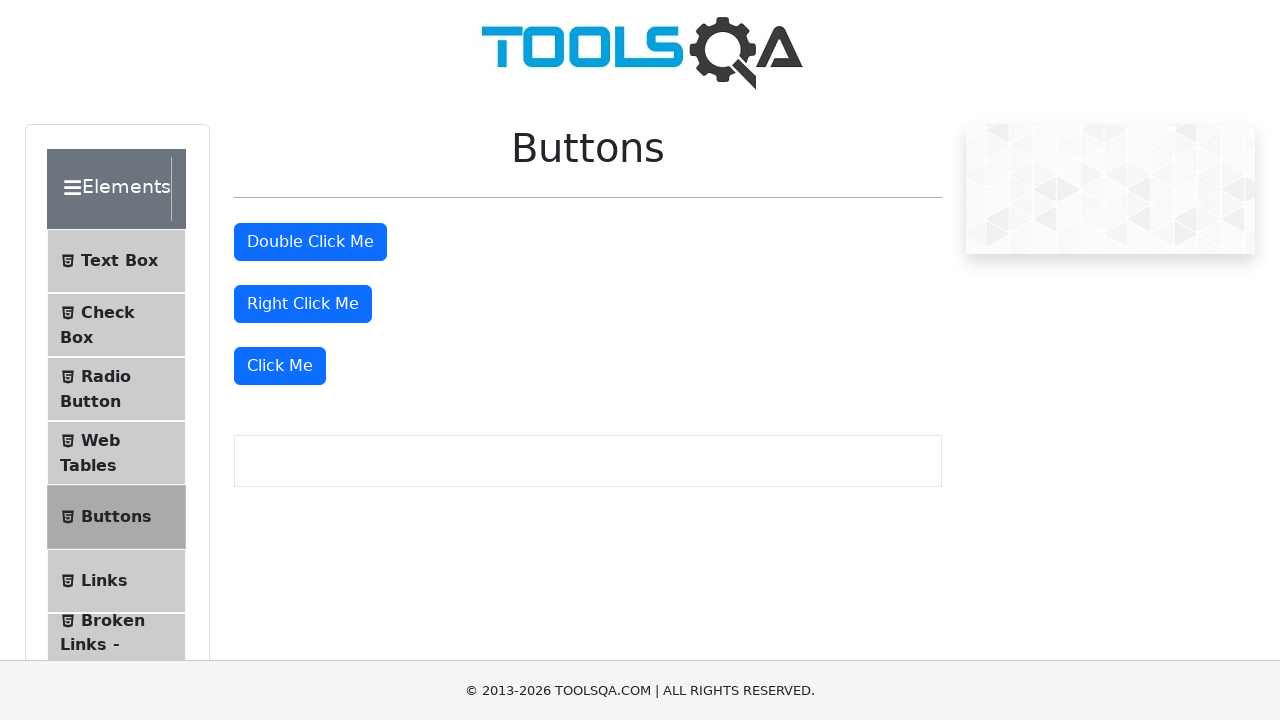

Double-clicked the double-click button at (310, 242) on button#doubleClickBtn
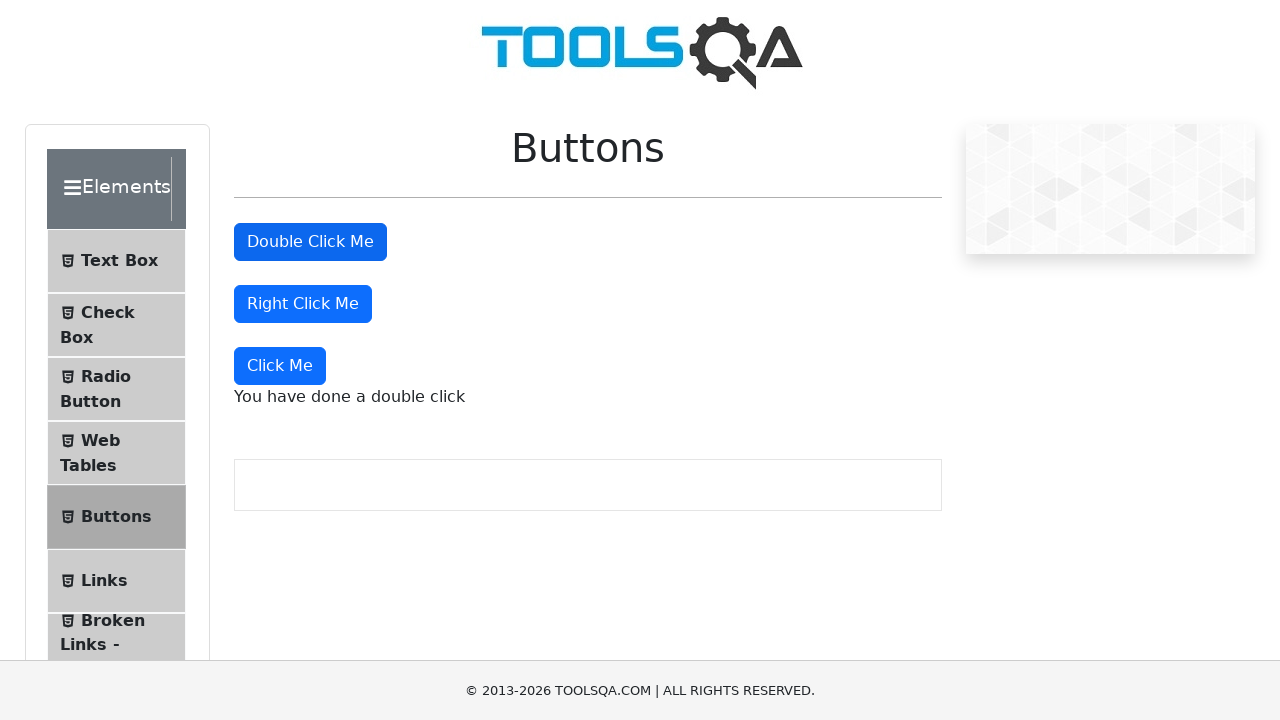

Right-clicked the right-click button at (303, 304) on button#rightClickBtn
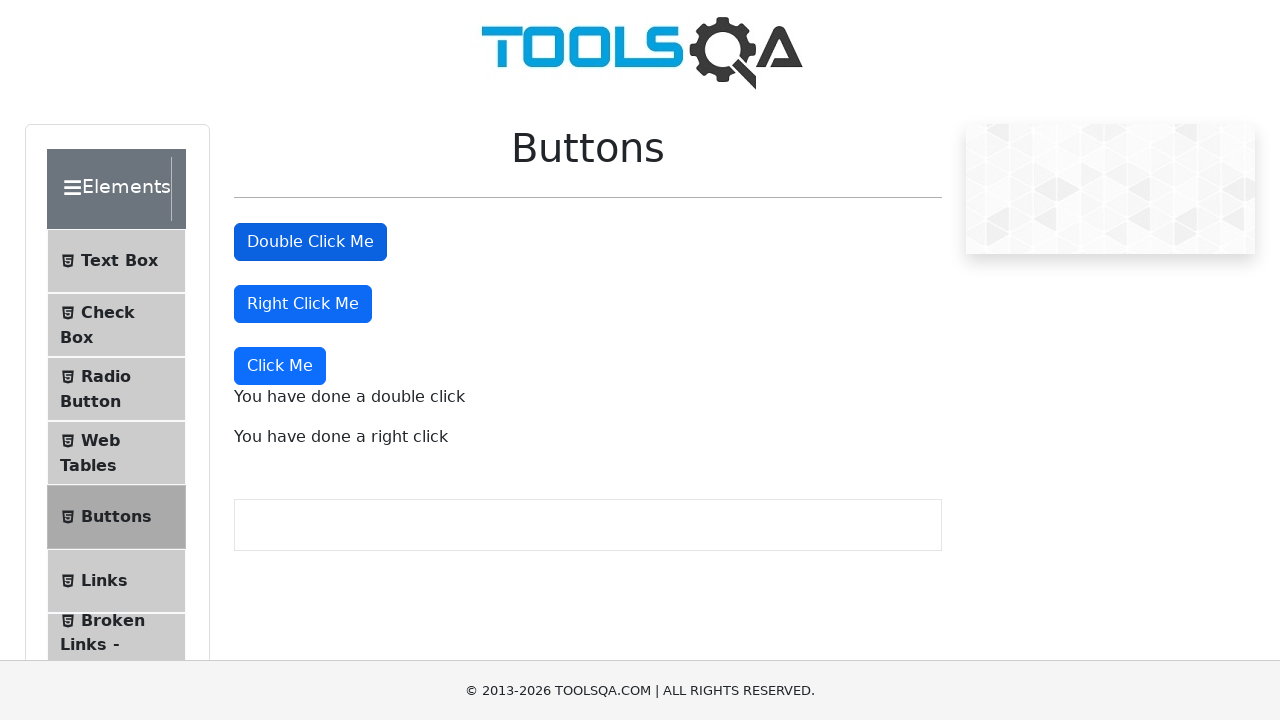

Double-click confirmation message appeared
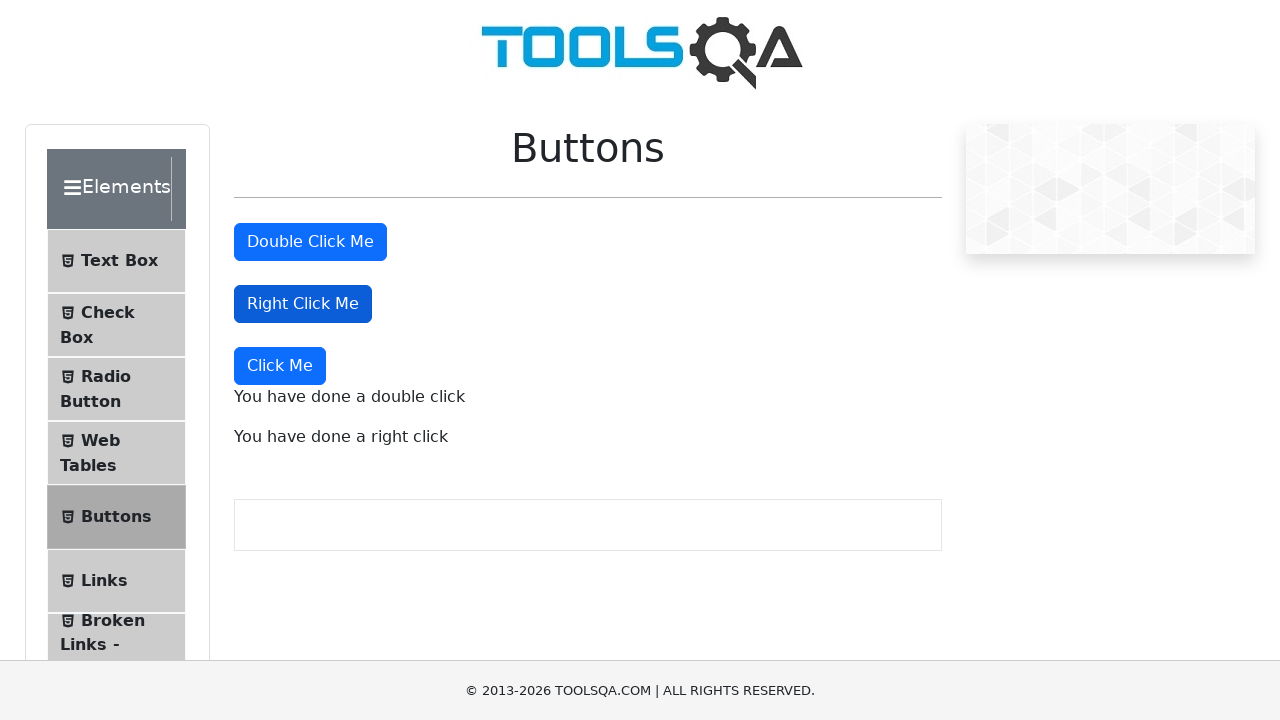

Right-click confirmation message appeared
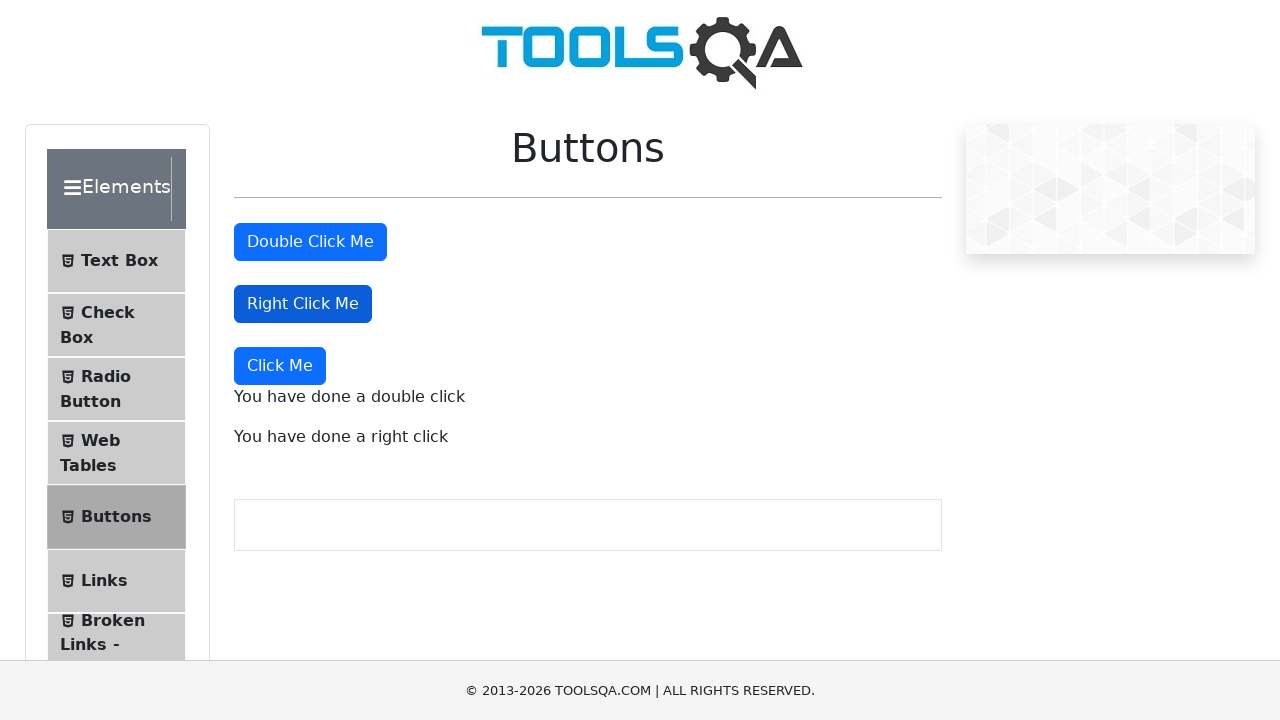

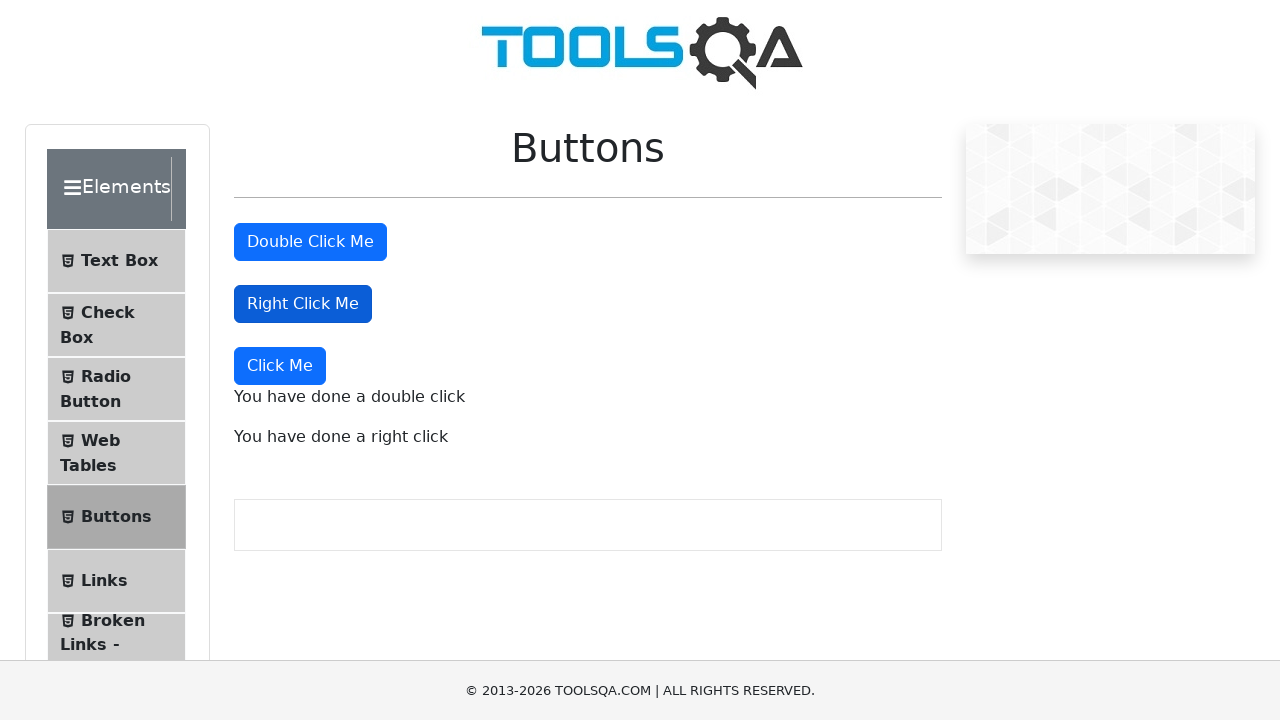